Tests dropdown selection by visible text, selecting options using their displayed text labels

Starting URL: https://the-internet.herokuapp.com/dropdown

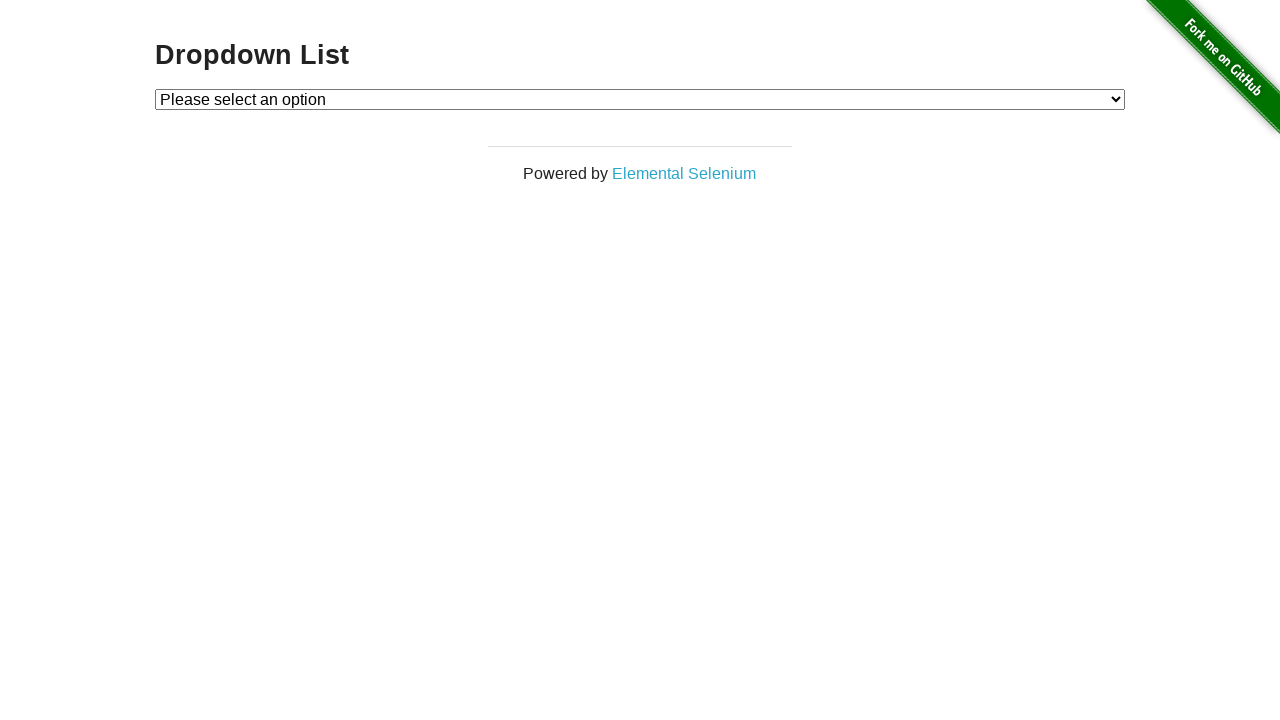

Located dropdown element with id 'dropdown'
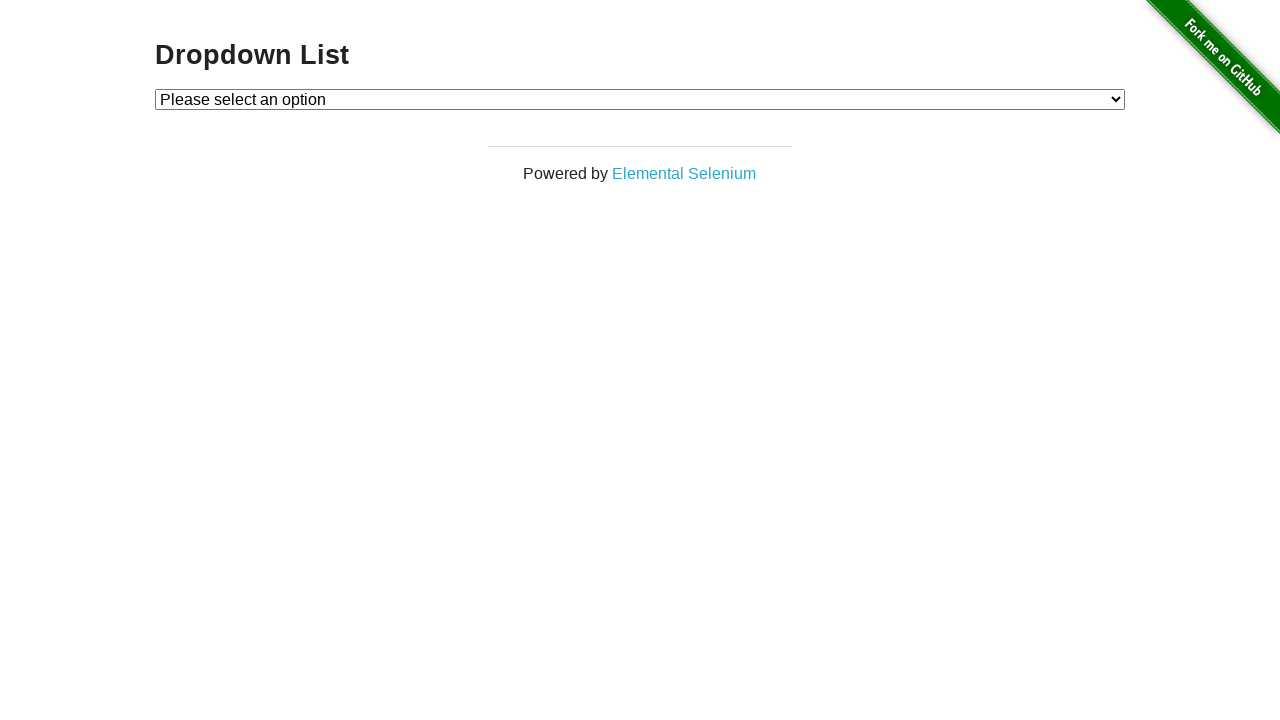

Selected 'Option 1' from dropdown by visible text on #dropdown
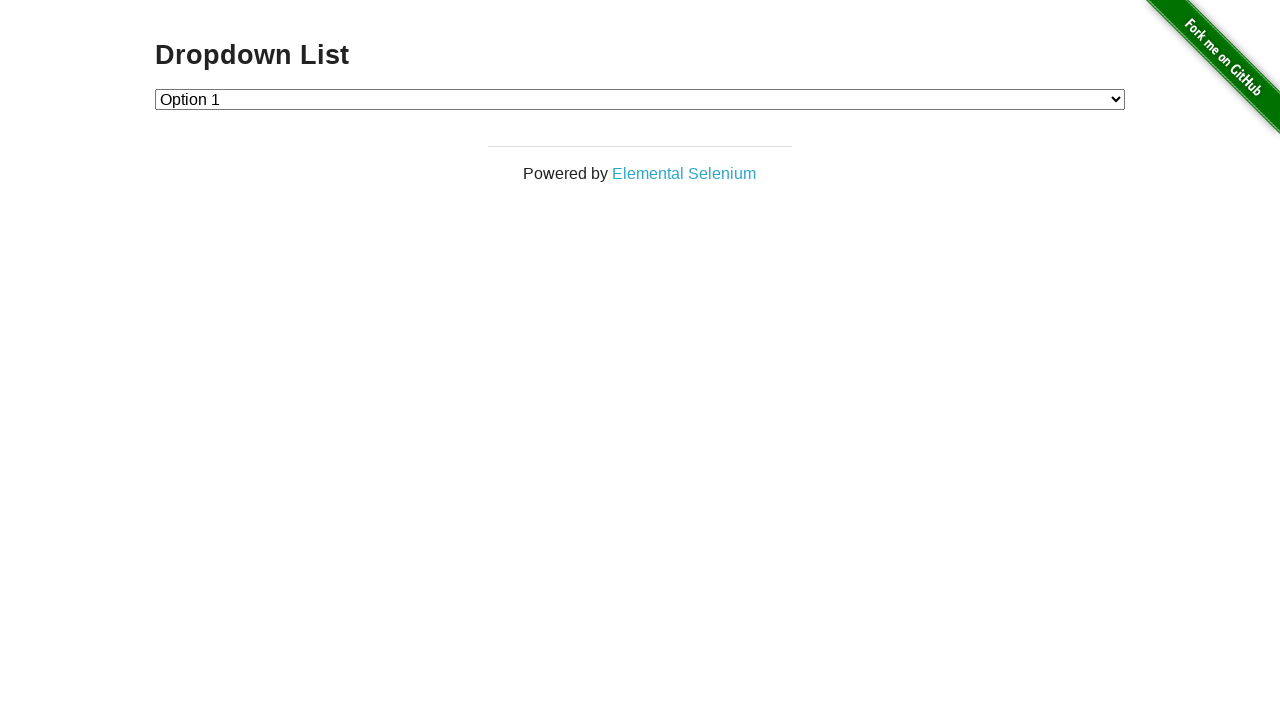

Selected 'Option 2' from dropdown by visible text on #dropdown
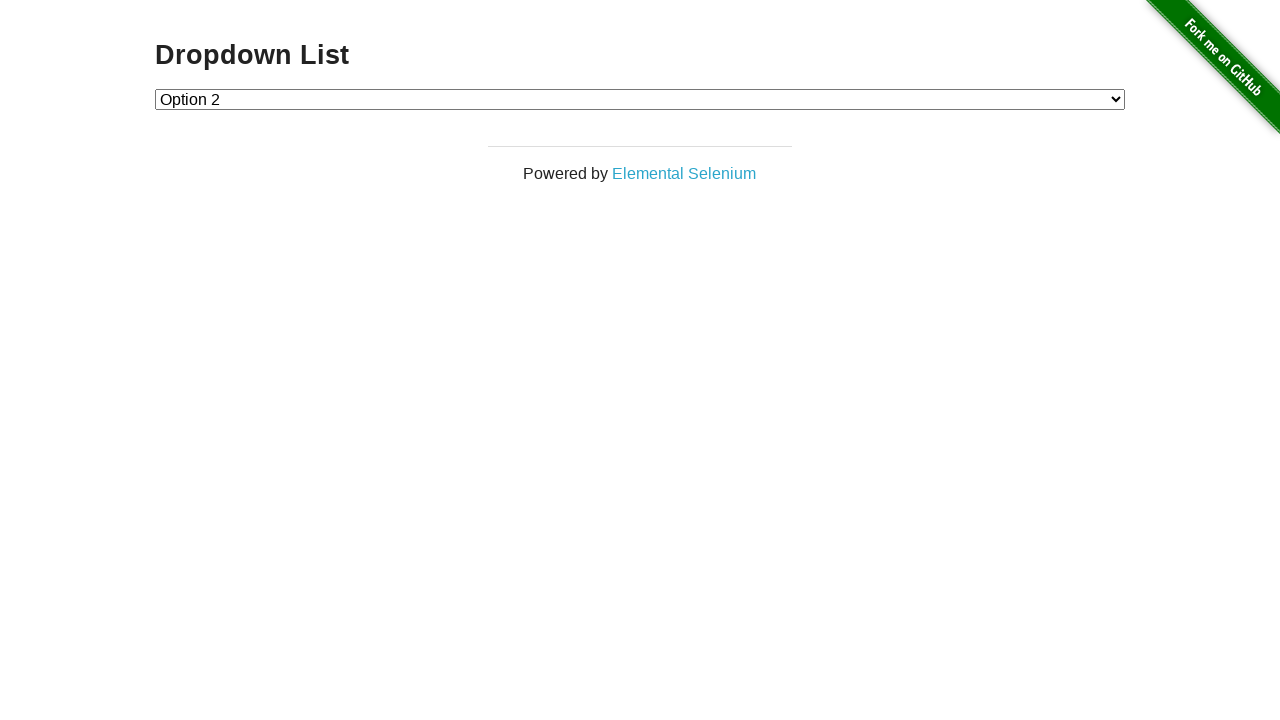

Selected 'Option 1' from dropdown by visible text again on #dropdown
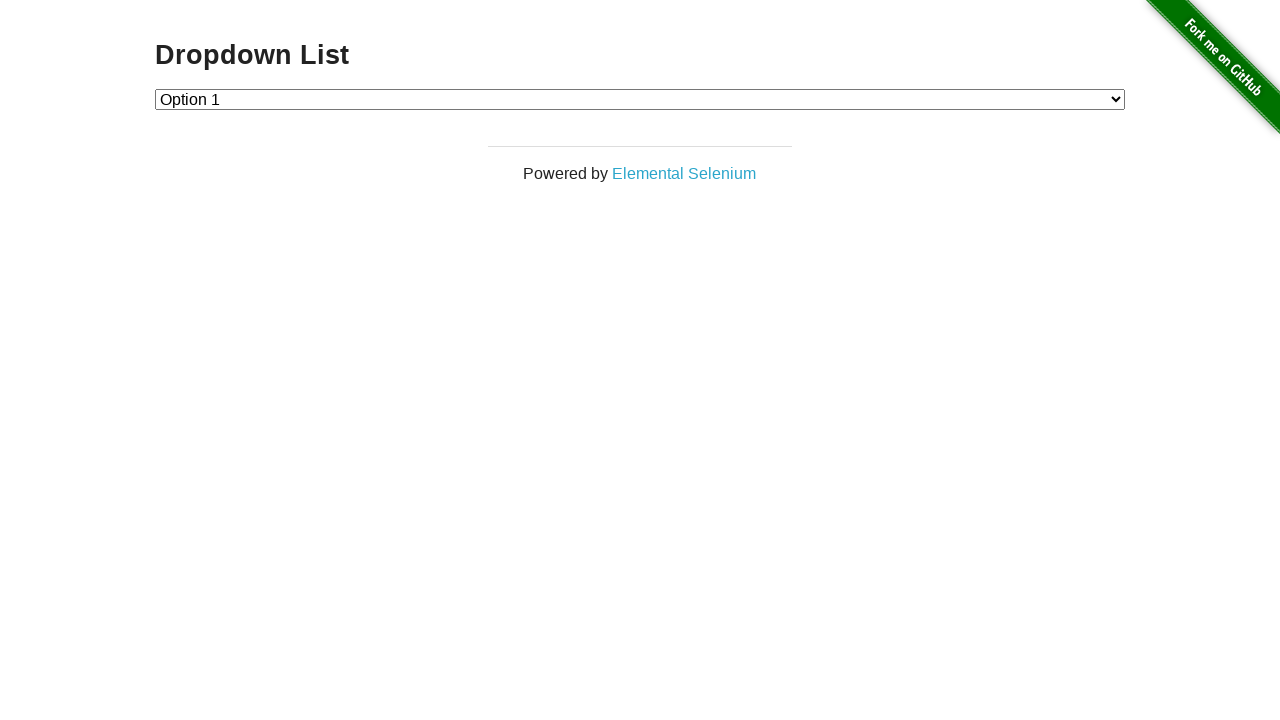

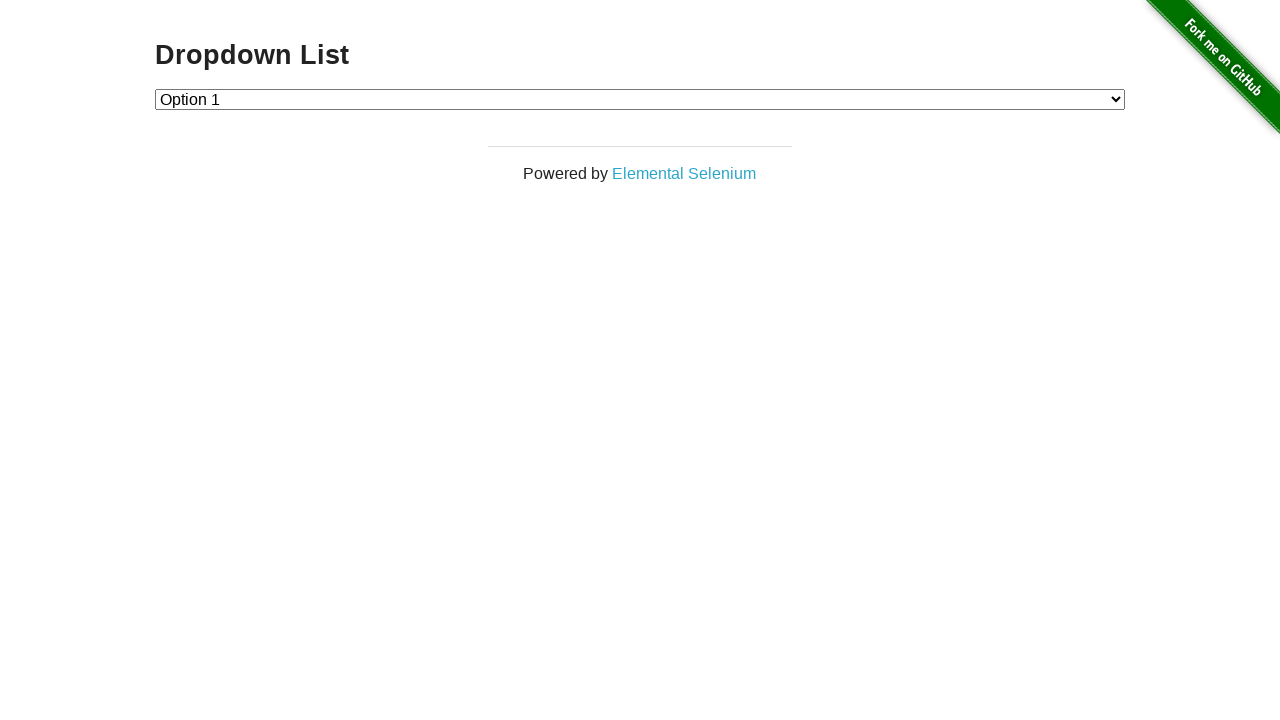